Tests grade calculator by filling multiple exam entries with names, grades, and weights, then calculates the average grade

Starting URL: https://www.calculator.net/grade-calculator.html

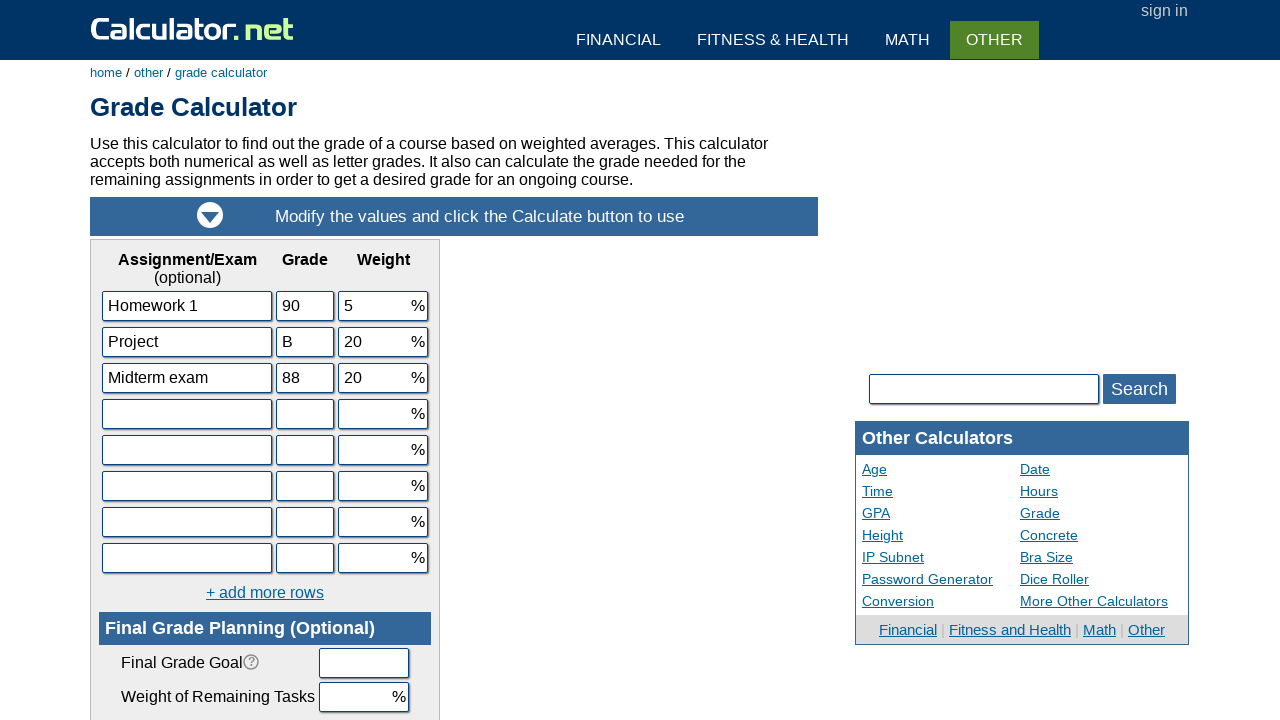

Cleared first exam name field on input[name='d1']
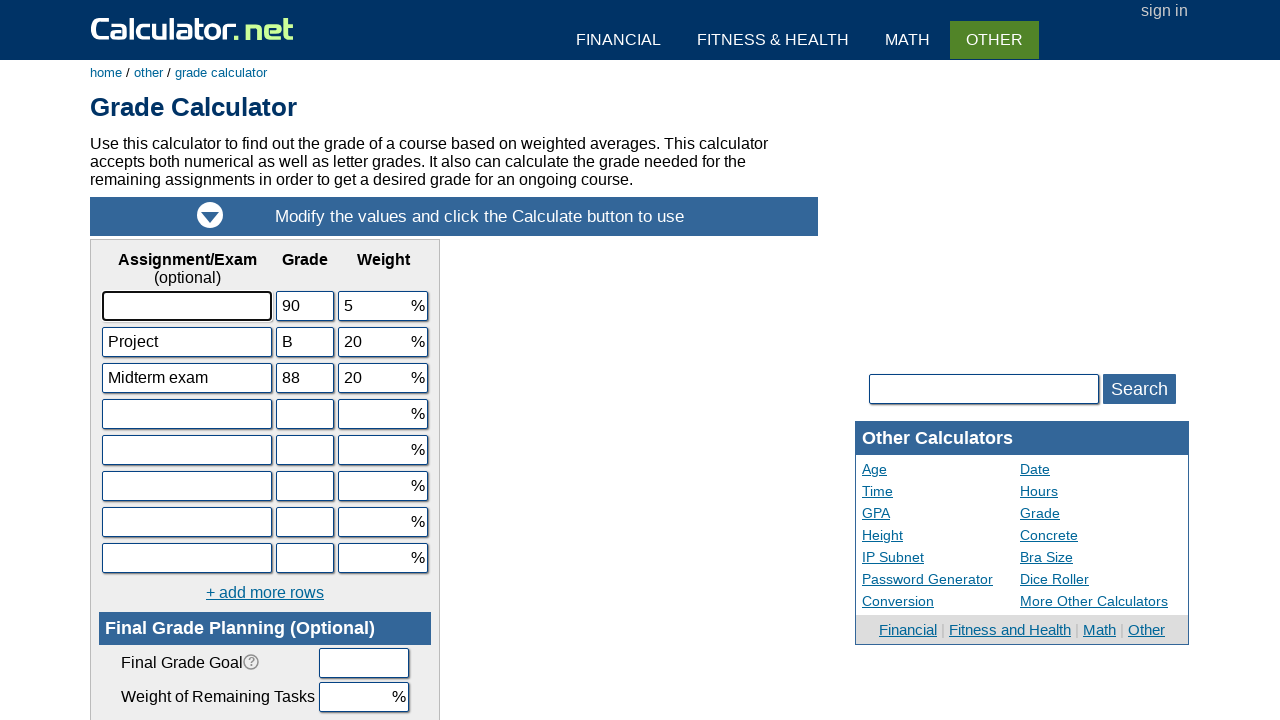

Filled first exam name with 'Testiranje' on input[name='d1']
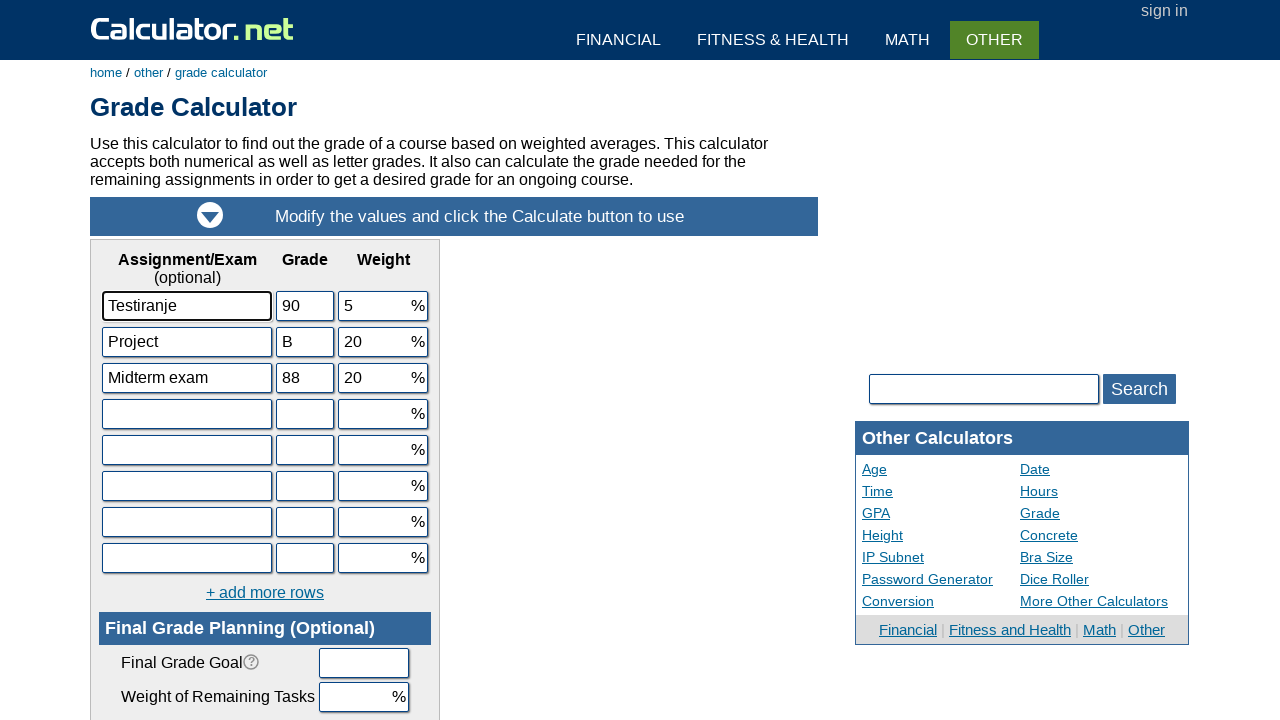

Cleared first exam grade field on input[name='s1']
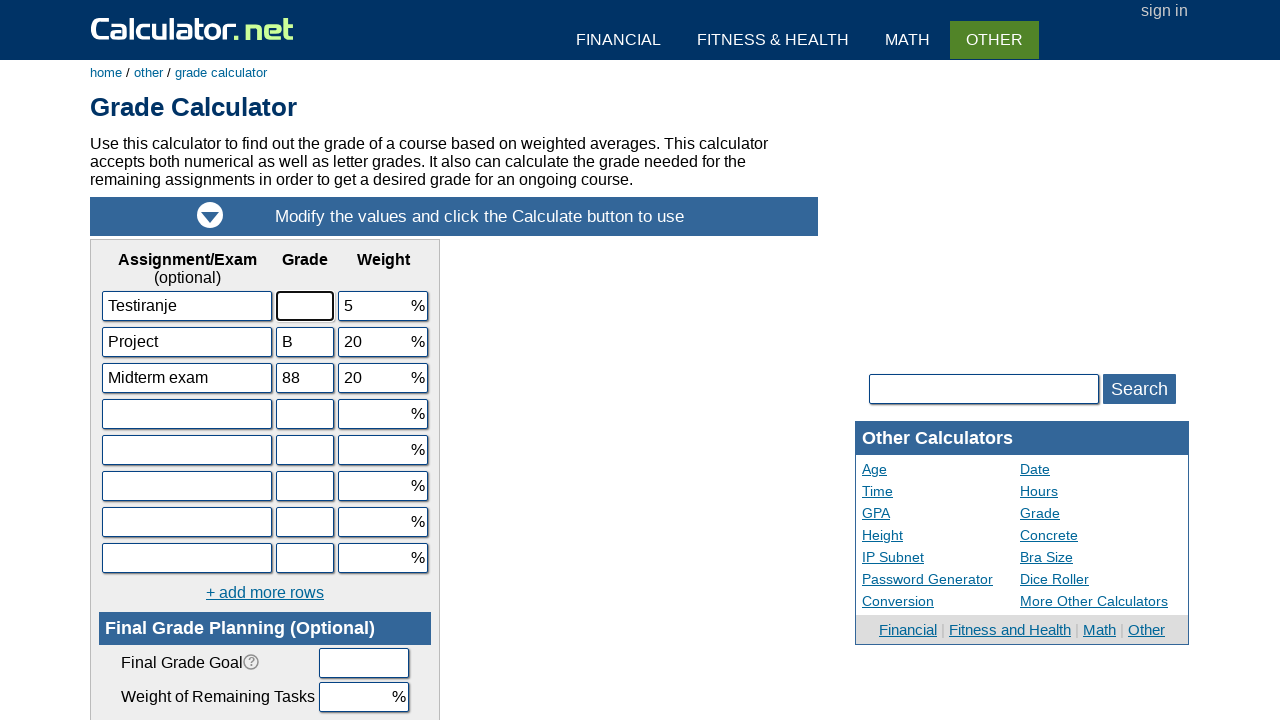

Filled first exam grade with '10' on input[name='s1']
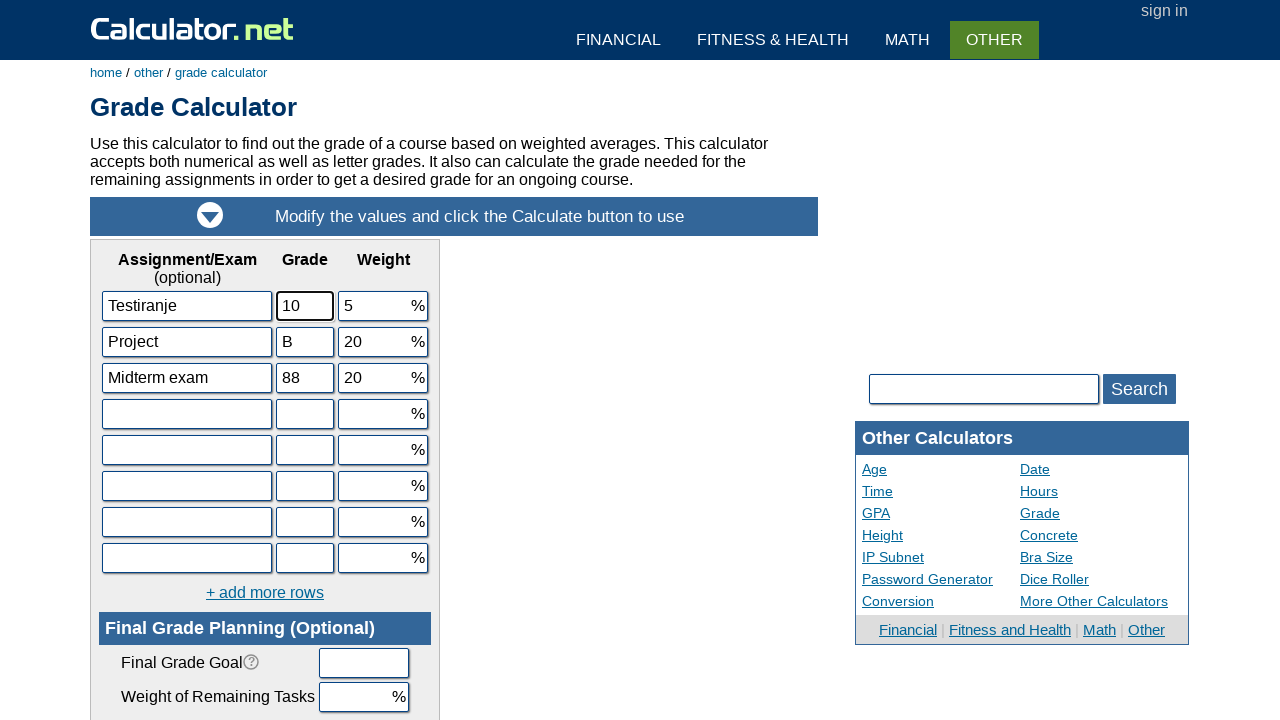

Cleared first exam weight field on input[name='w1']
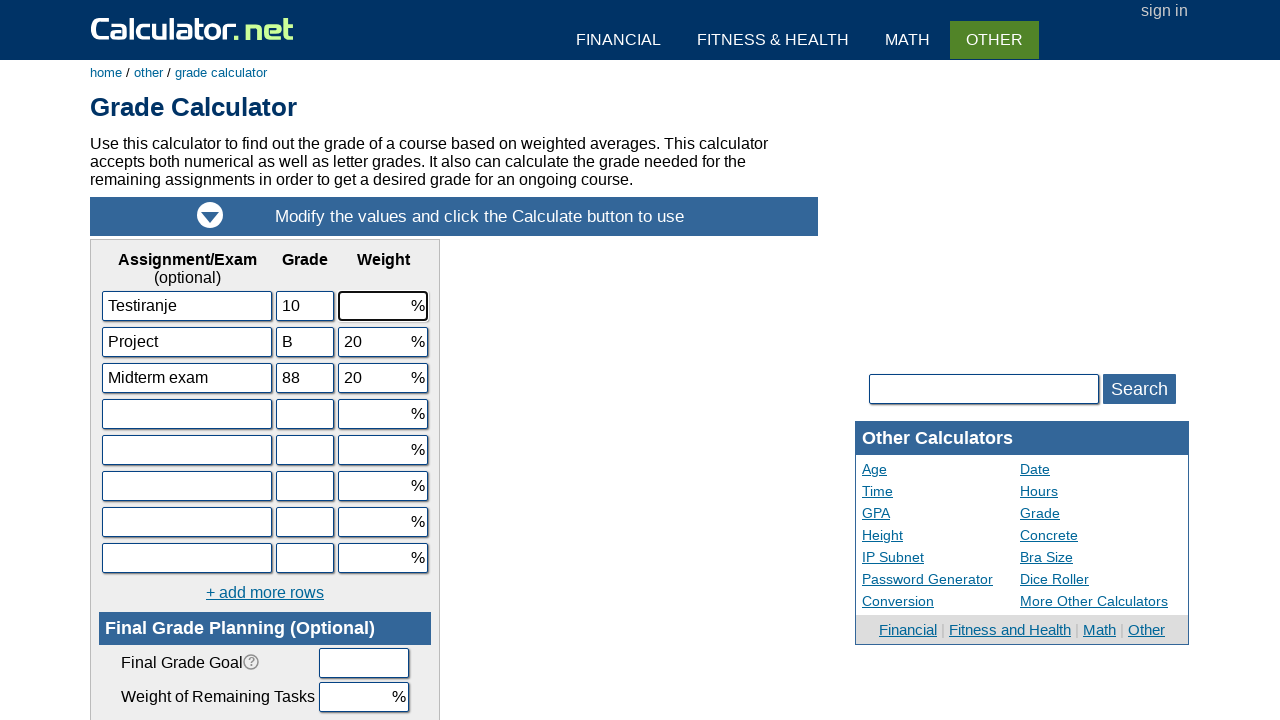

Filled first exam weight with '20' on input[name='w1']
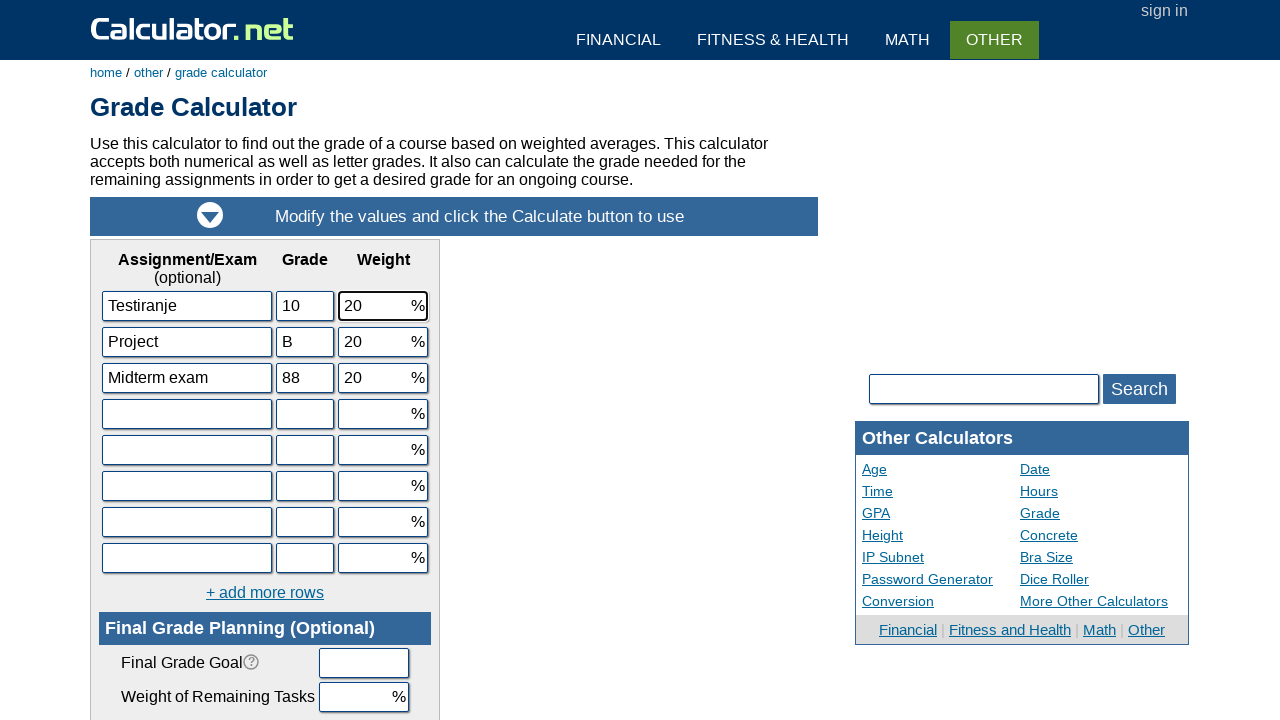

Cleared second exam name field on input[name='d2']
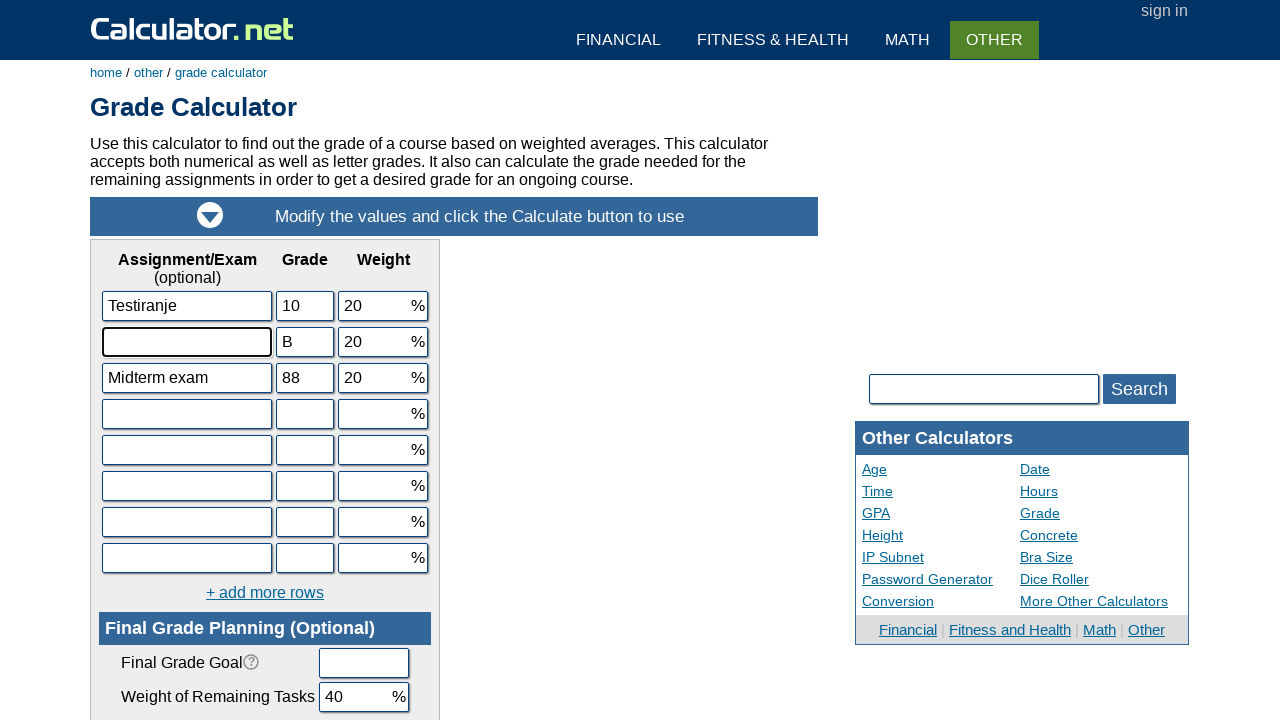

Filled second exam name with 'Klijentske' on input[name='d2']
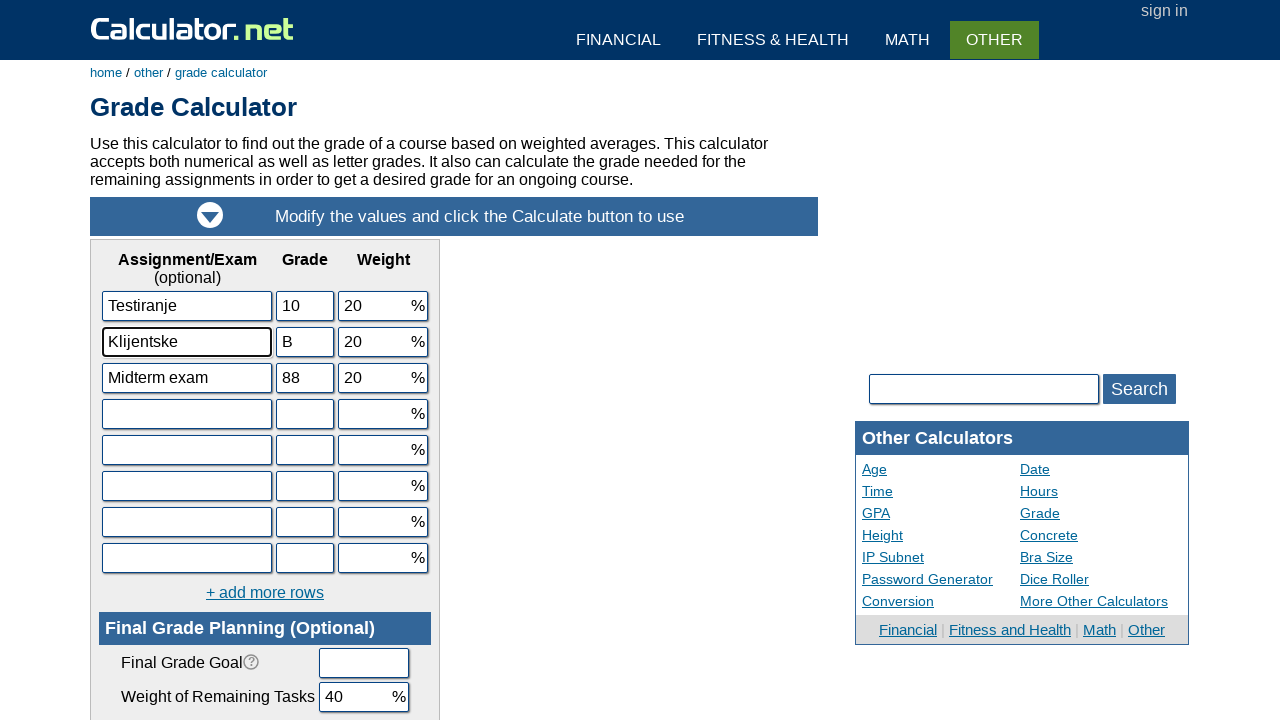

Cleared second exam grade field on input[name='s2']
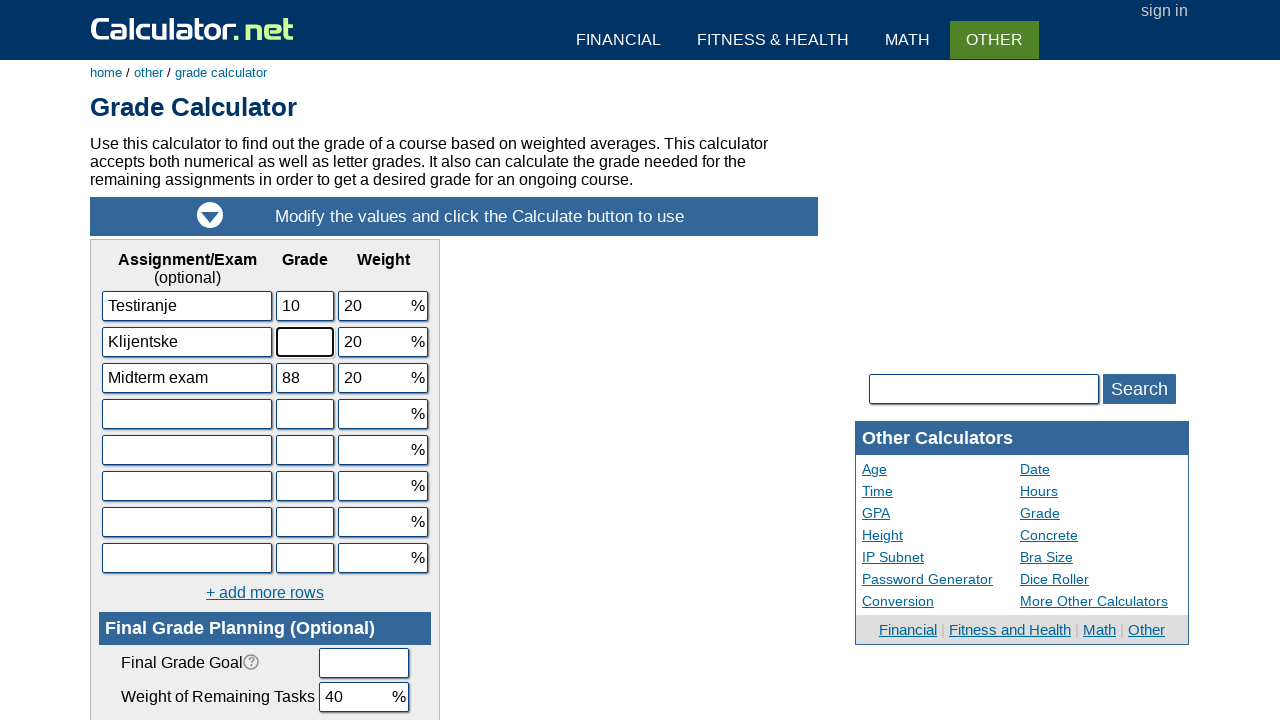

Filled second exam grade with '8' on input[name='s2']
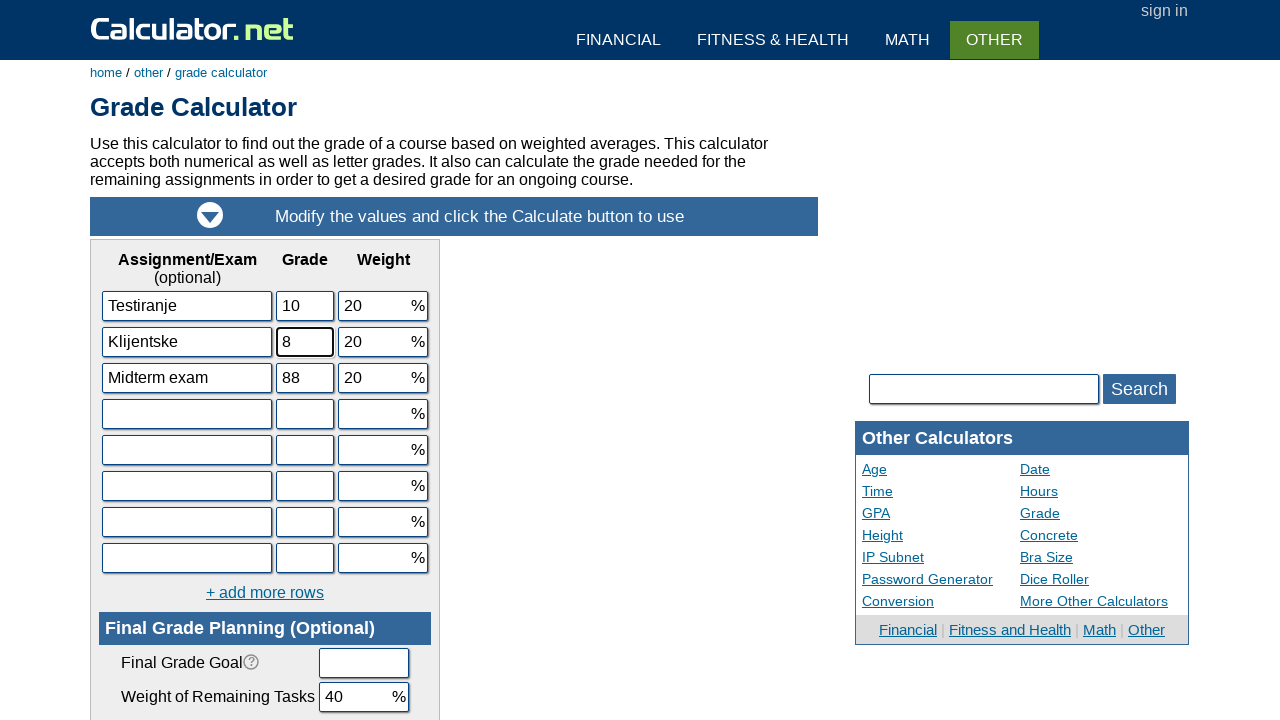

Cleared second exam weight field on input[name='w2']
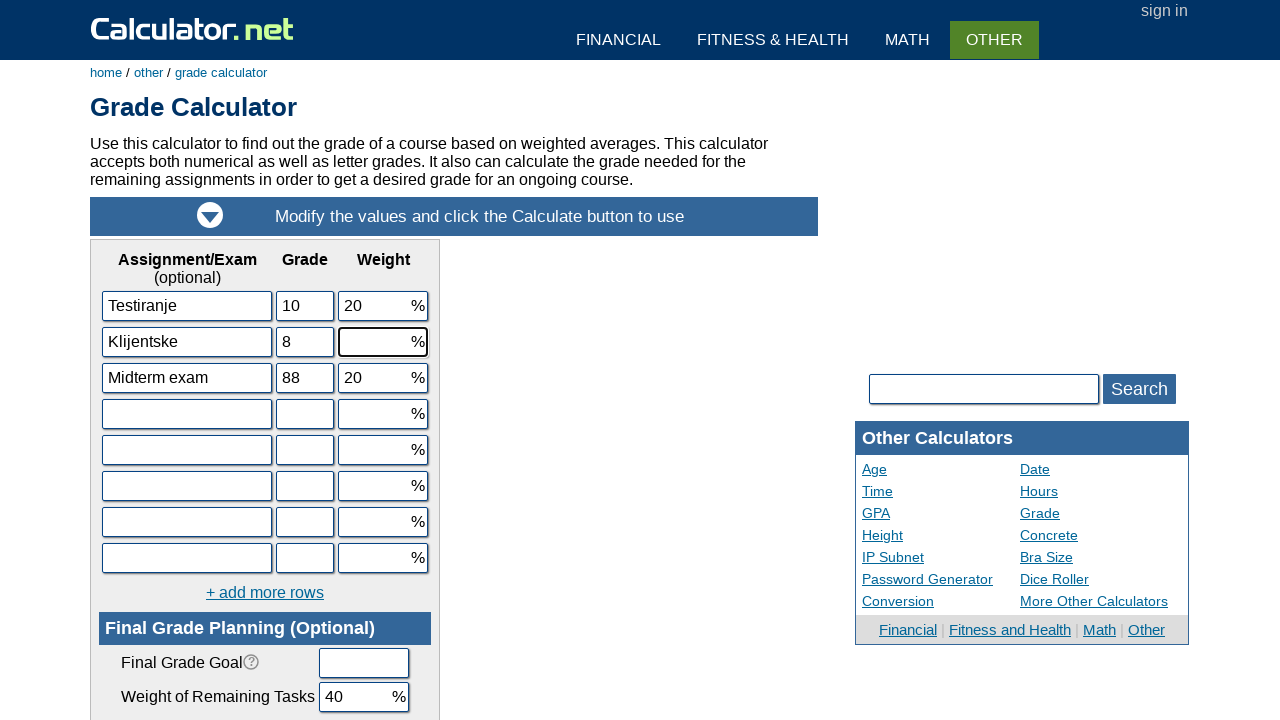

Filled second exam weight with '20' on input[name='w2']
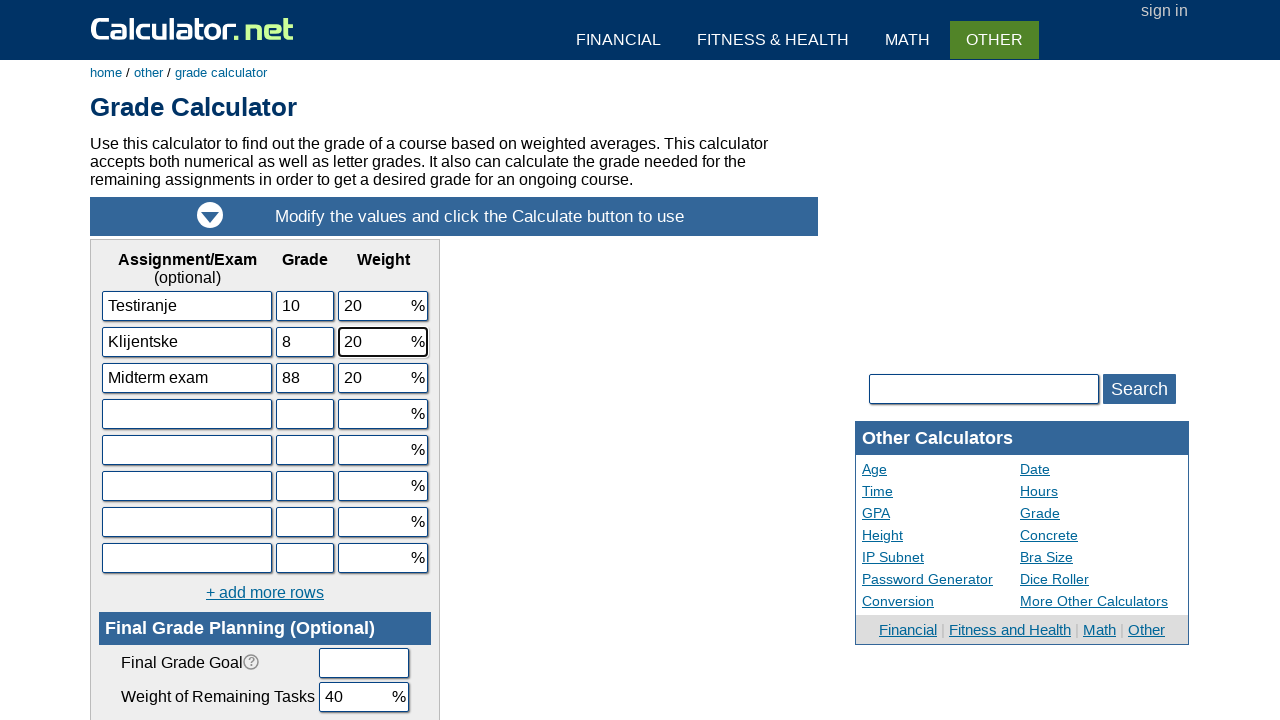

Cleared third exam name field on input[name='d3']
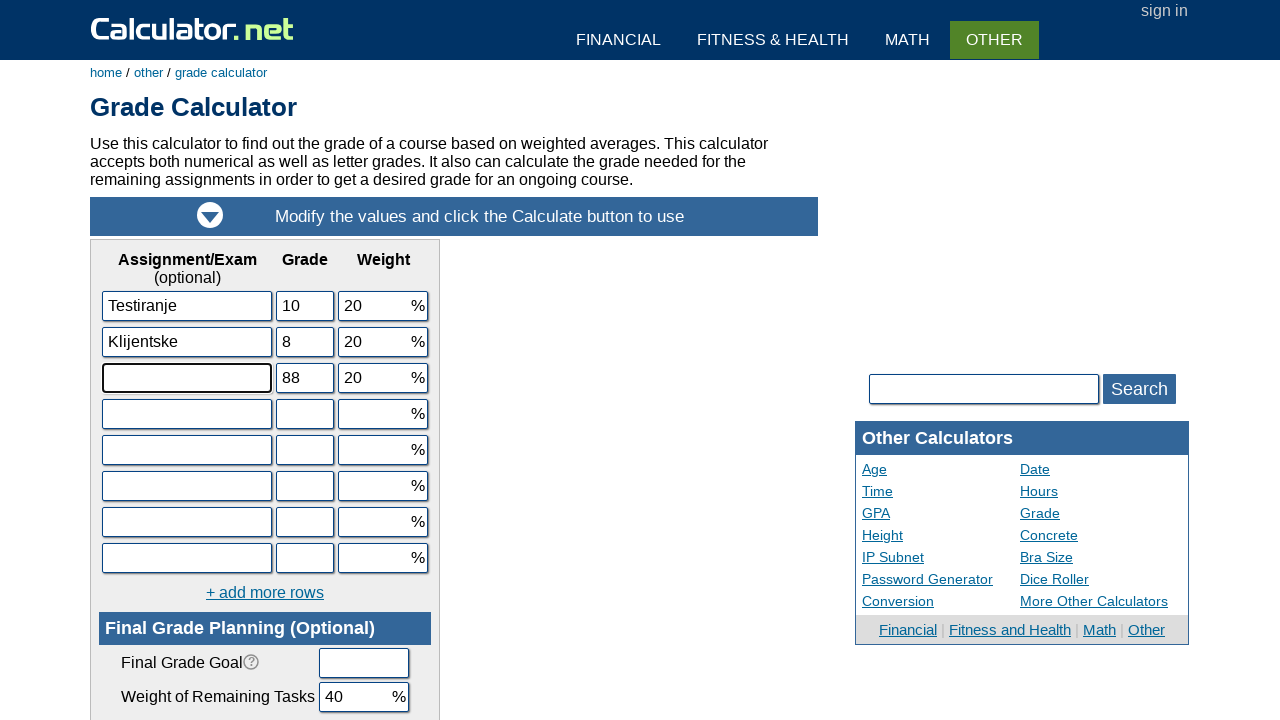

Filled third exam name with 'Serverske' on input[name='d3']
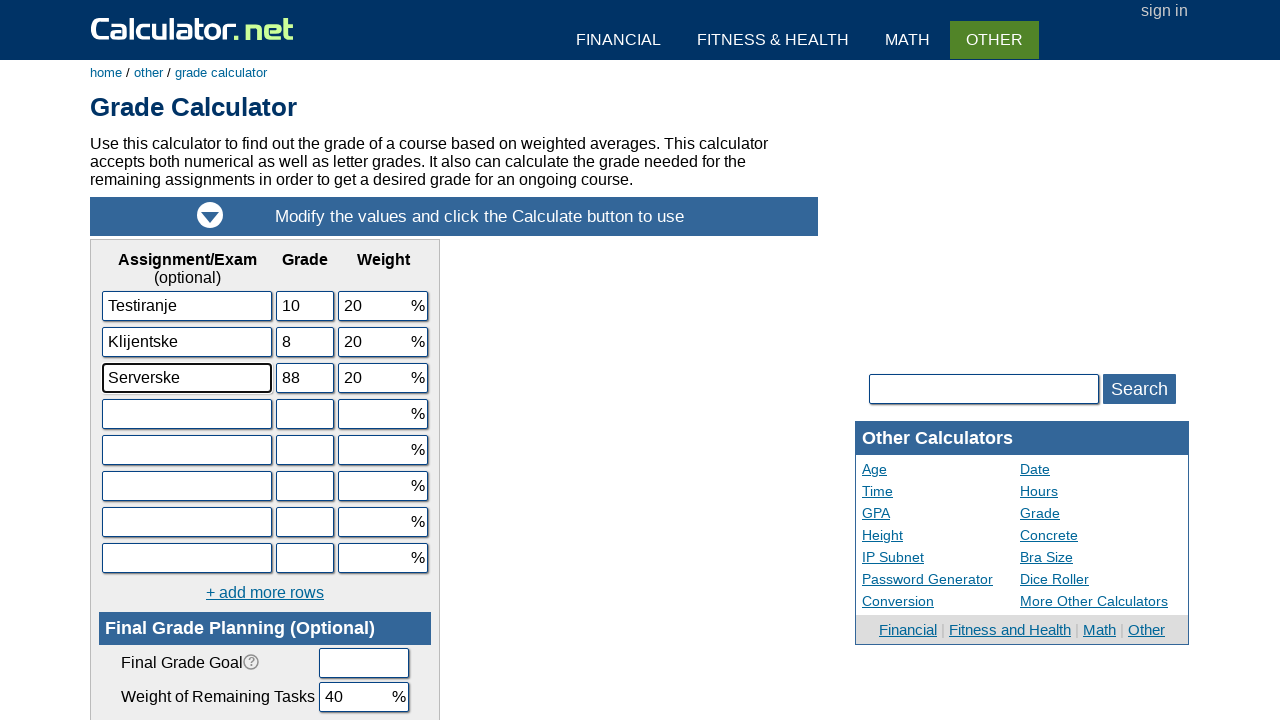

Cleared third exam grade field on input[name='s3']
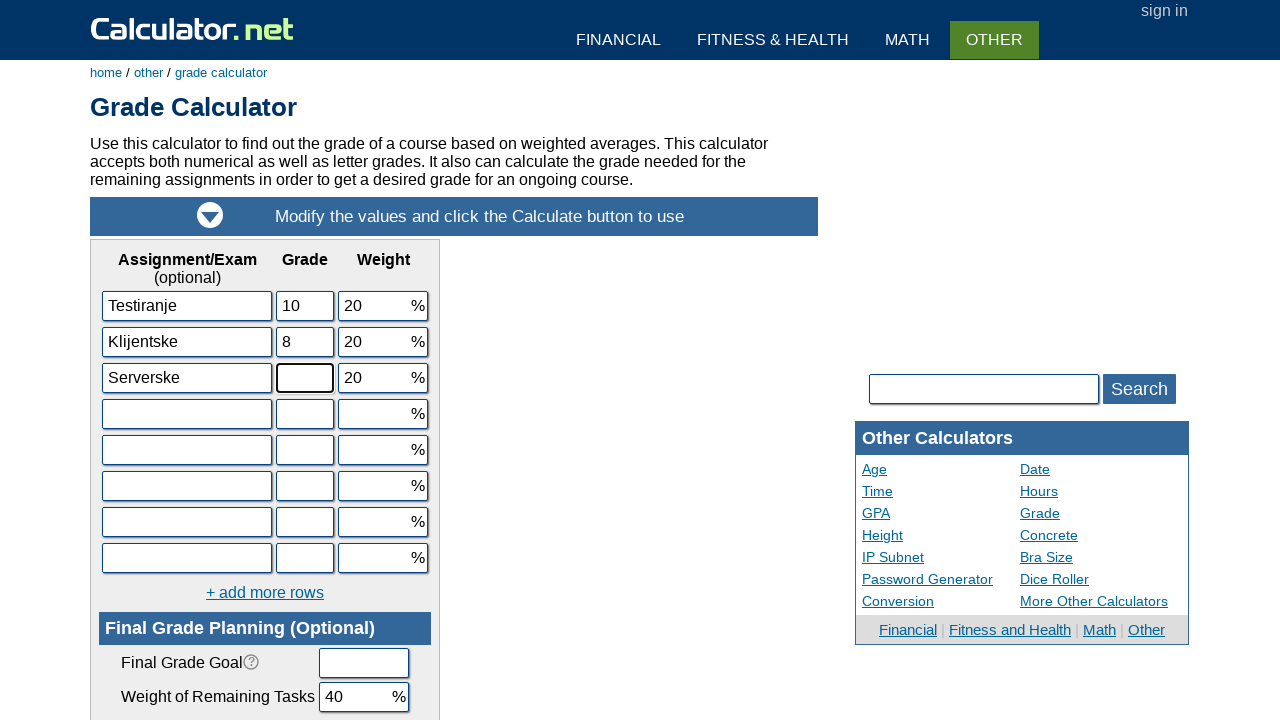

Filled third exam grade with '7' on input[name='s3']
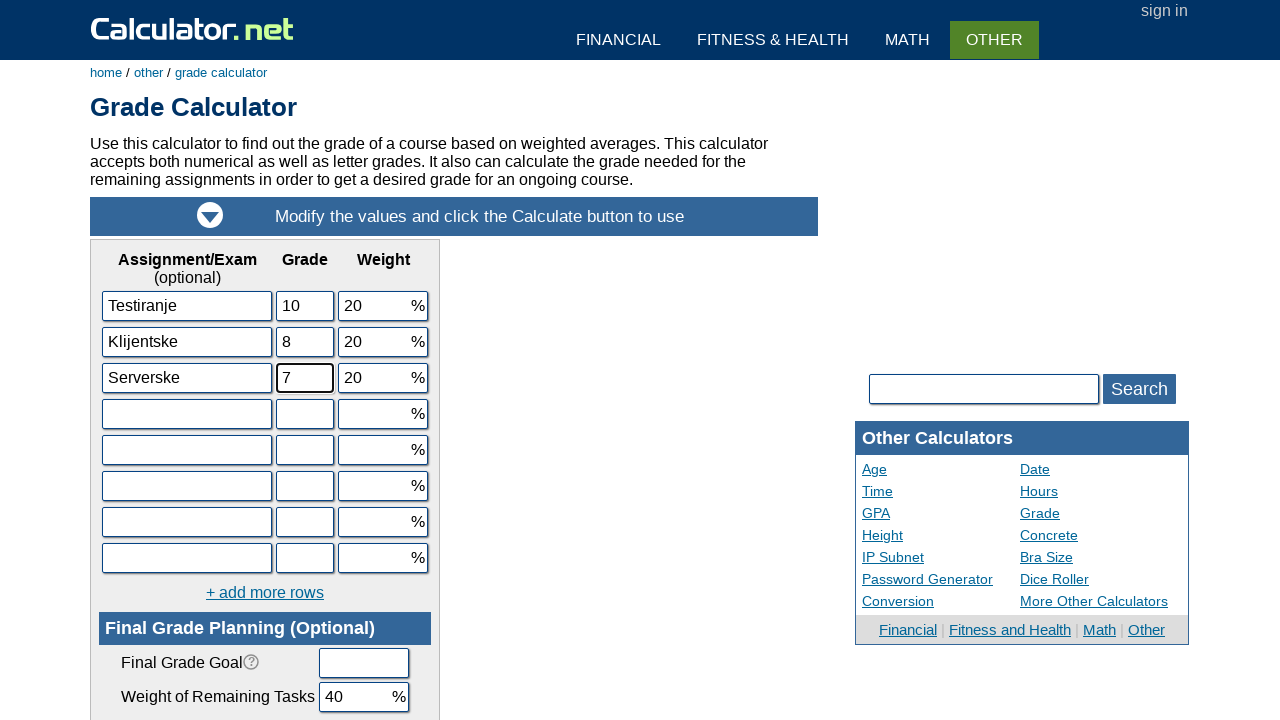

Cleared third exam weight field on input[name='w3']
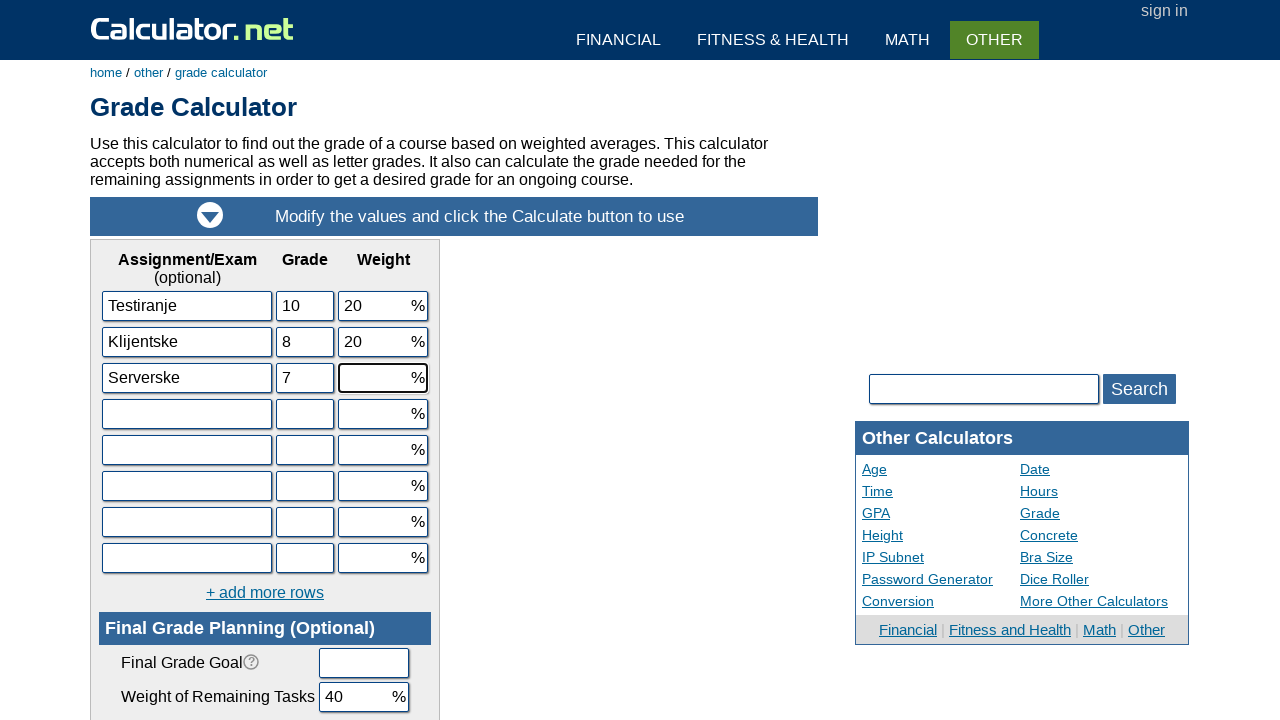

Filled third exam weight with '20' on input[name='w3']
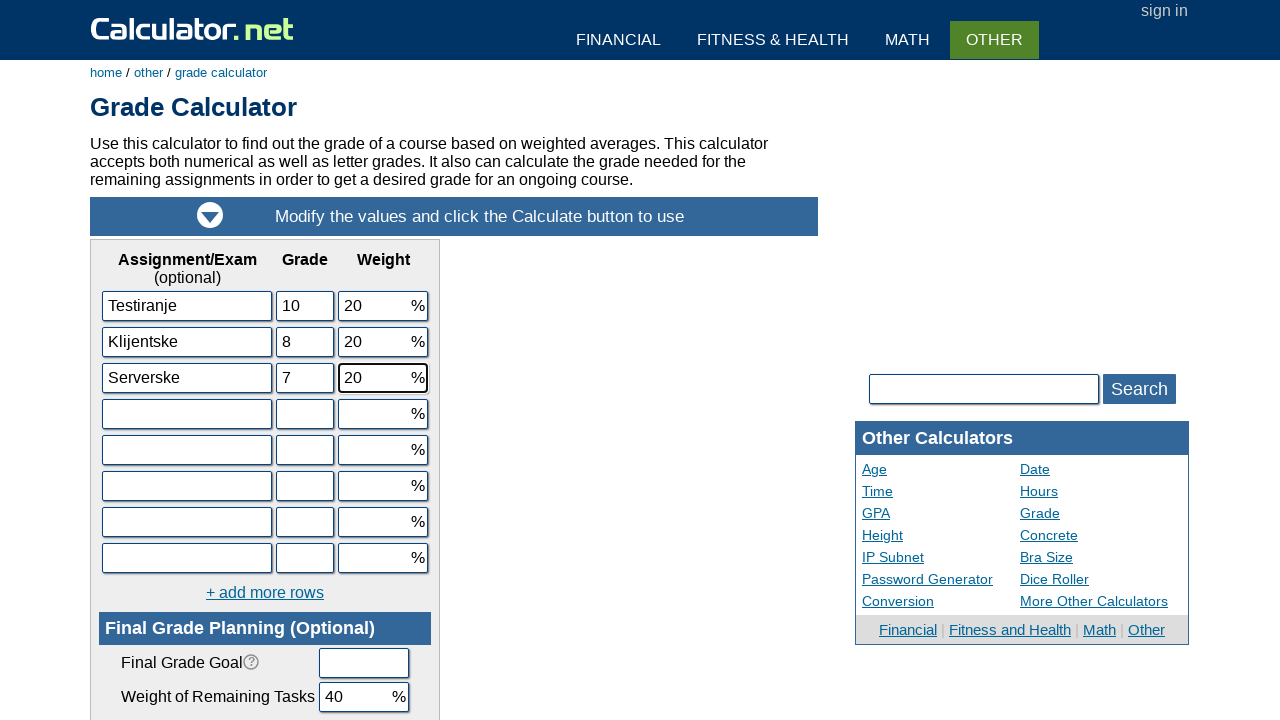

Filled fourth exam name with 'Mobilne' on input[name='d4']
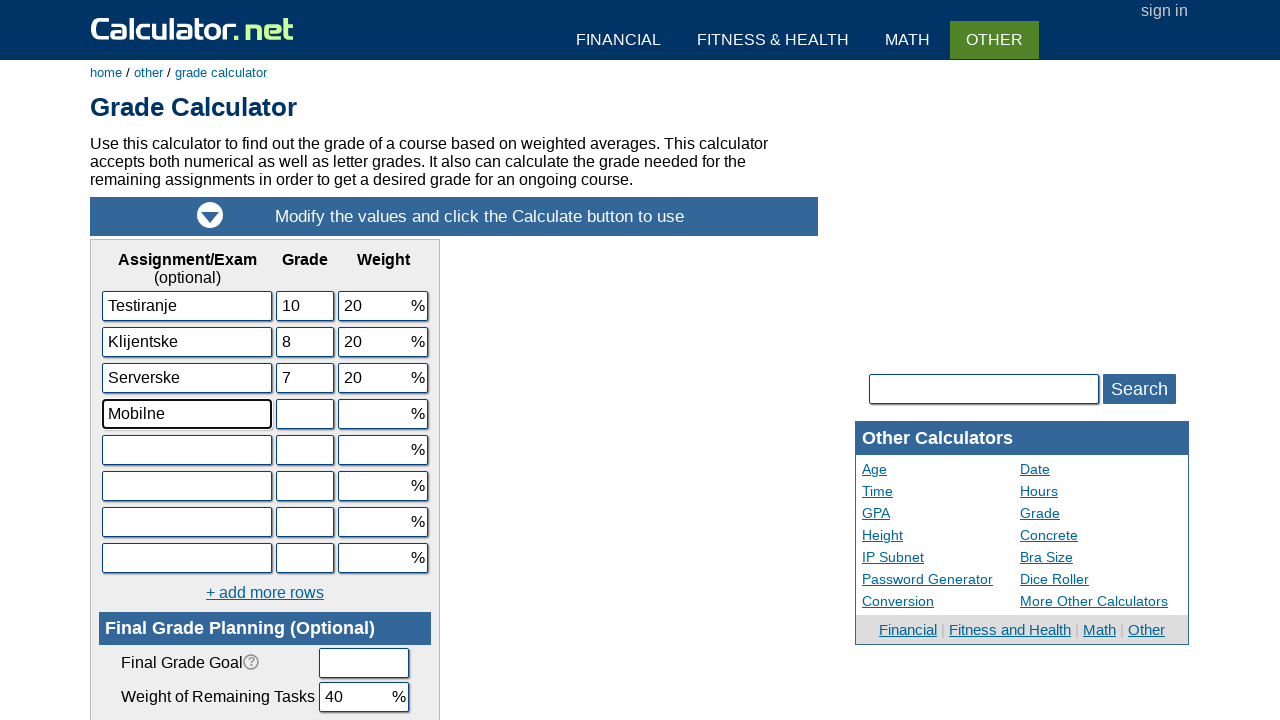

Filled fourth exam grade with '9' on input[name='s4']
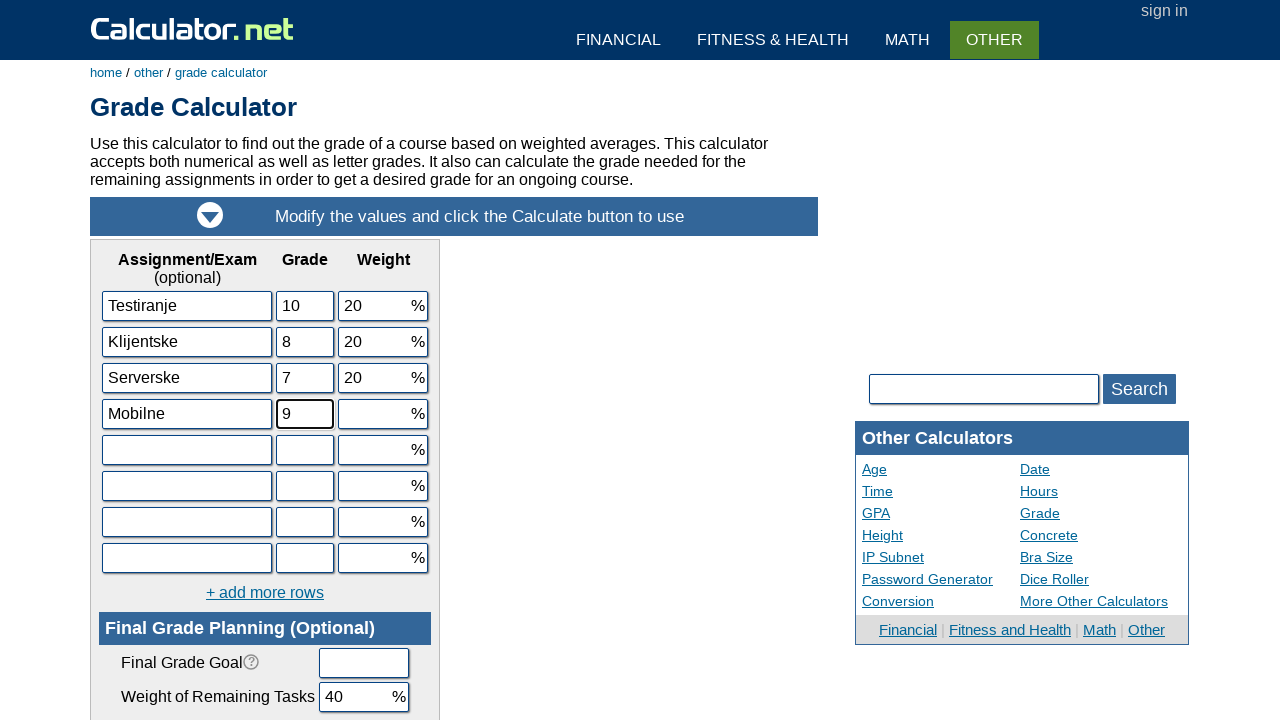

Filled fourth exam weight with '20' on input[name='w4']
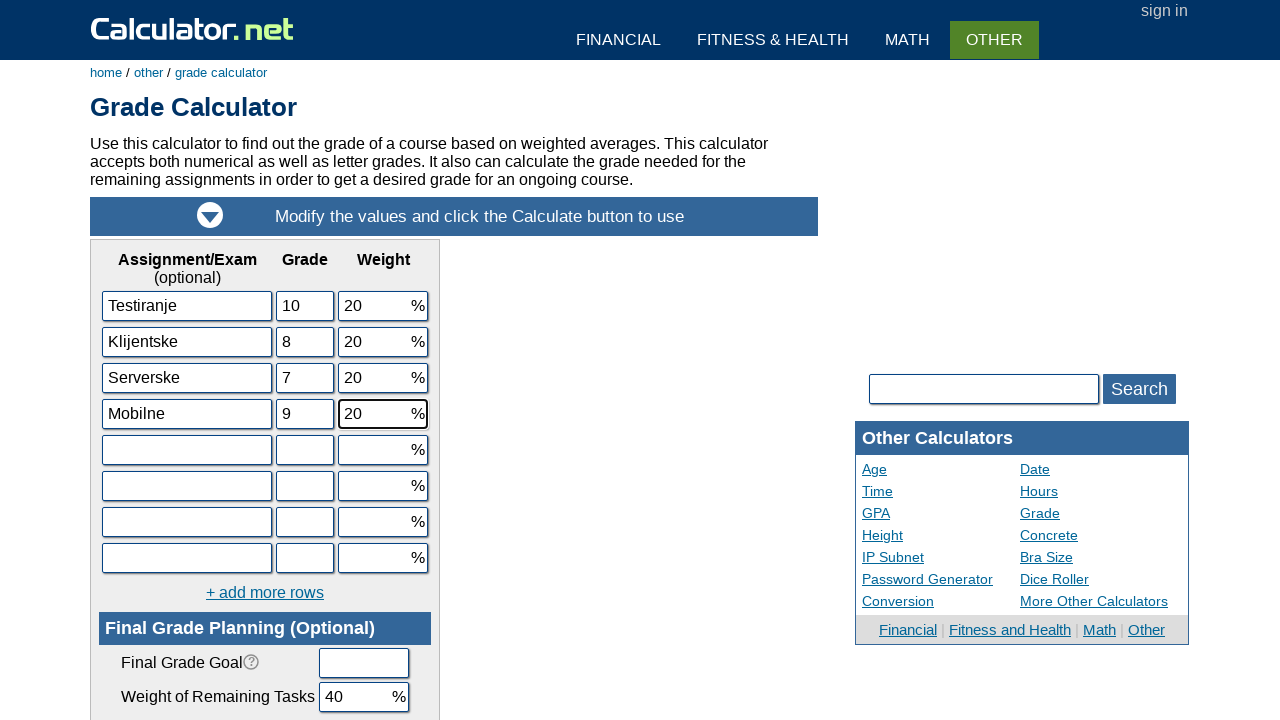

Filled fifth exam name with 'Alati' on input[name='d5']
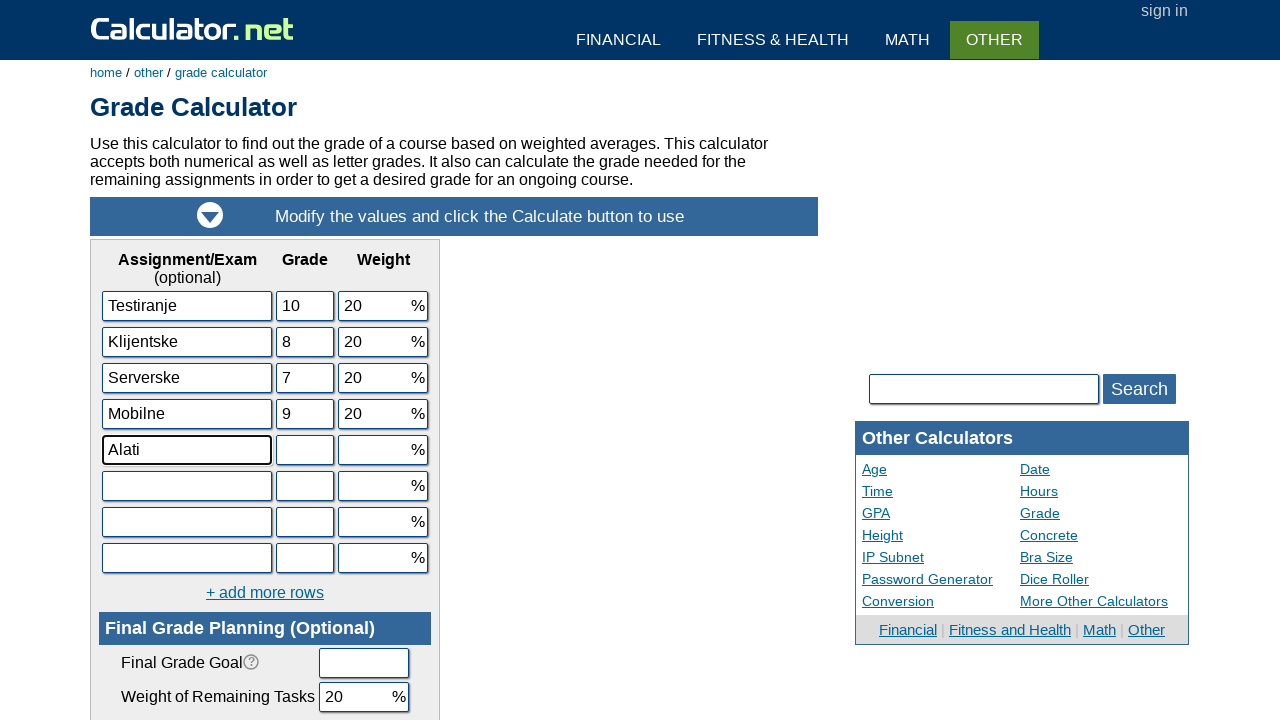

Filled fifth exam grade with '10' on input[name='s5']
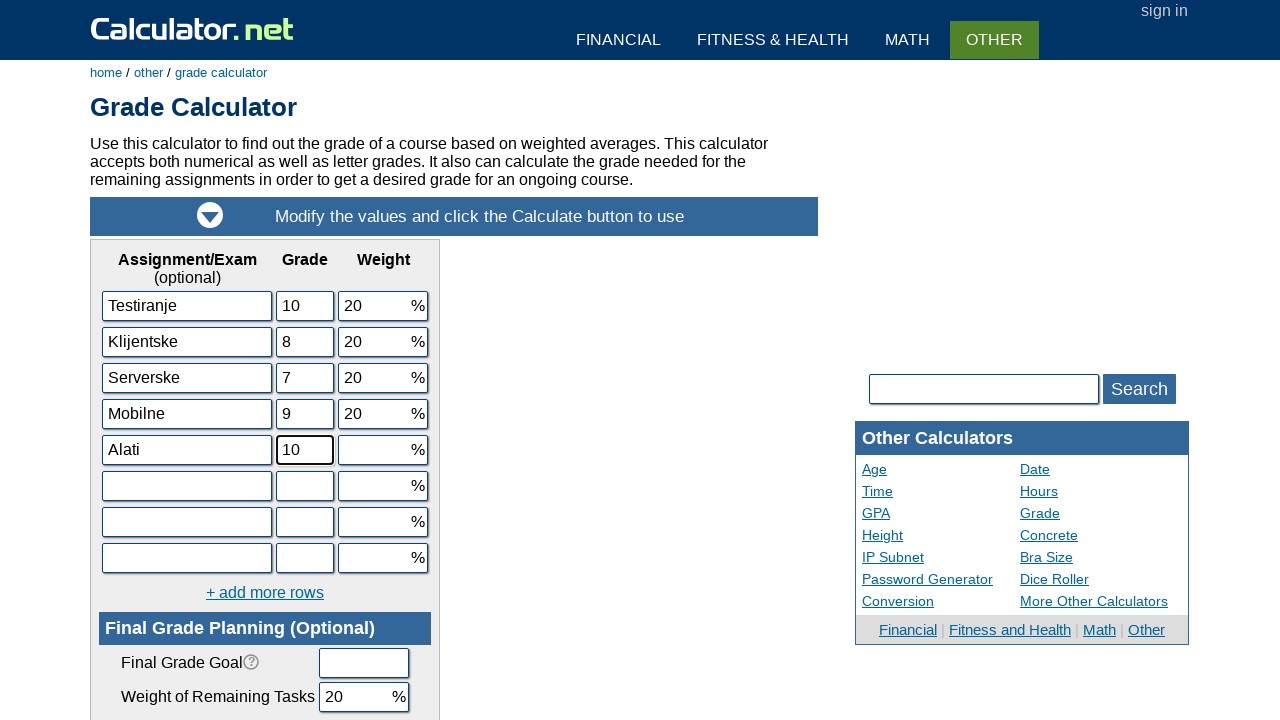

Filled fifth exam weight with '20' on input[name='w5']
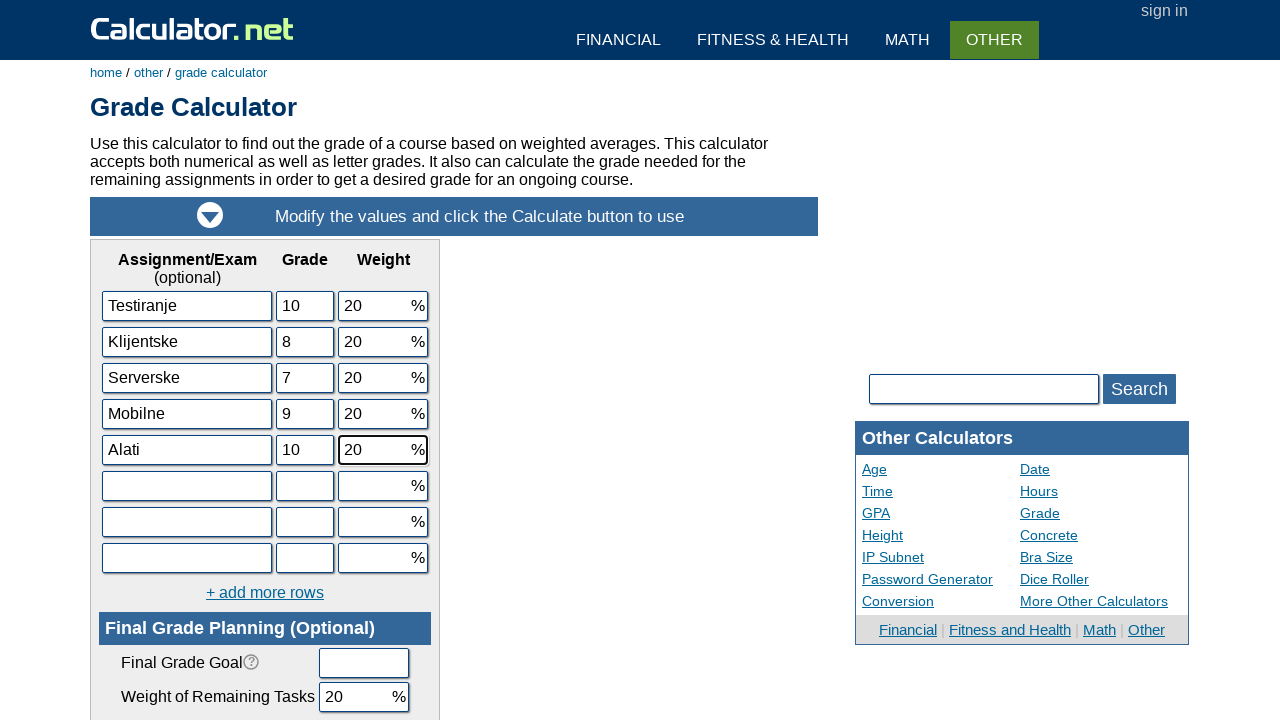

Clicked calculate button to compute average grade at (198, 360) on xpath=/html/body/div[3]/div[1]/form[1]/table/tbody/tr/td/table[9]/tbody/tr/td[1]
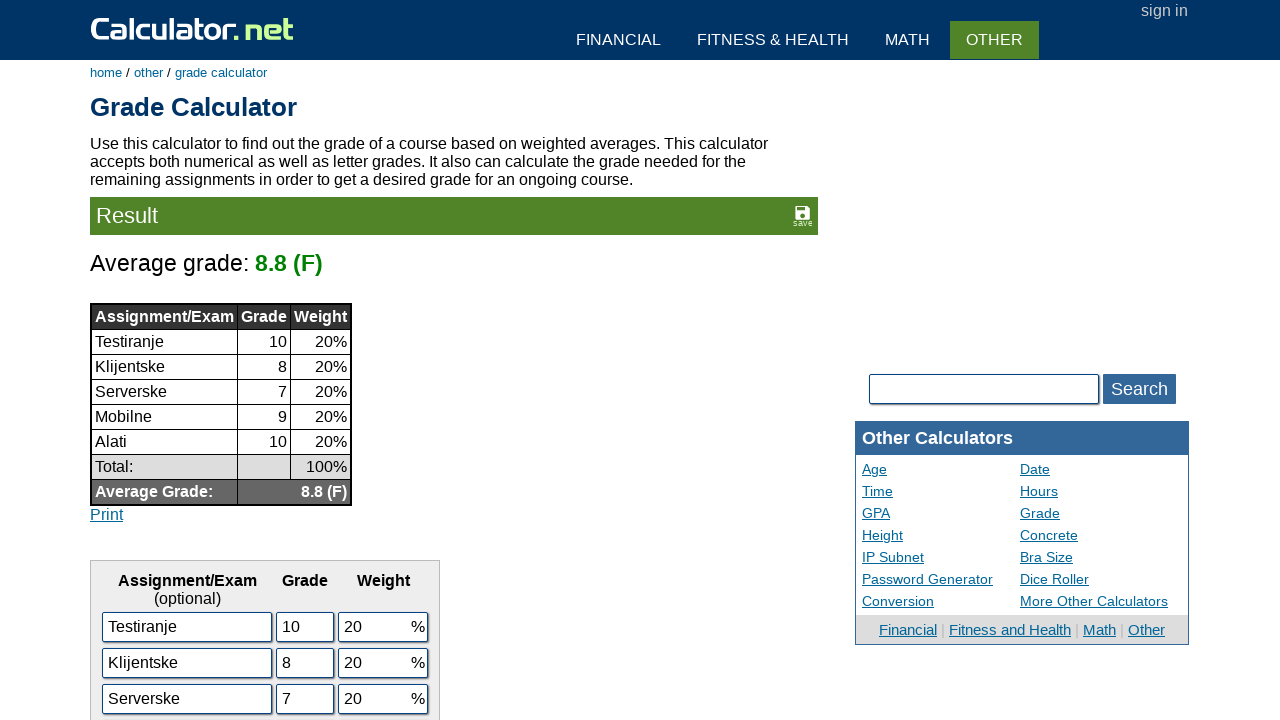

Average grade result appeared on page
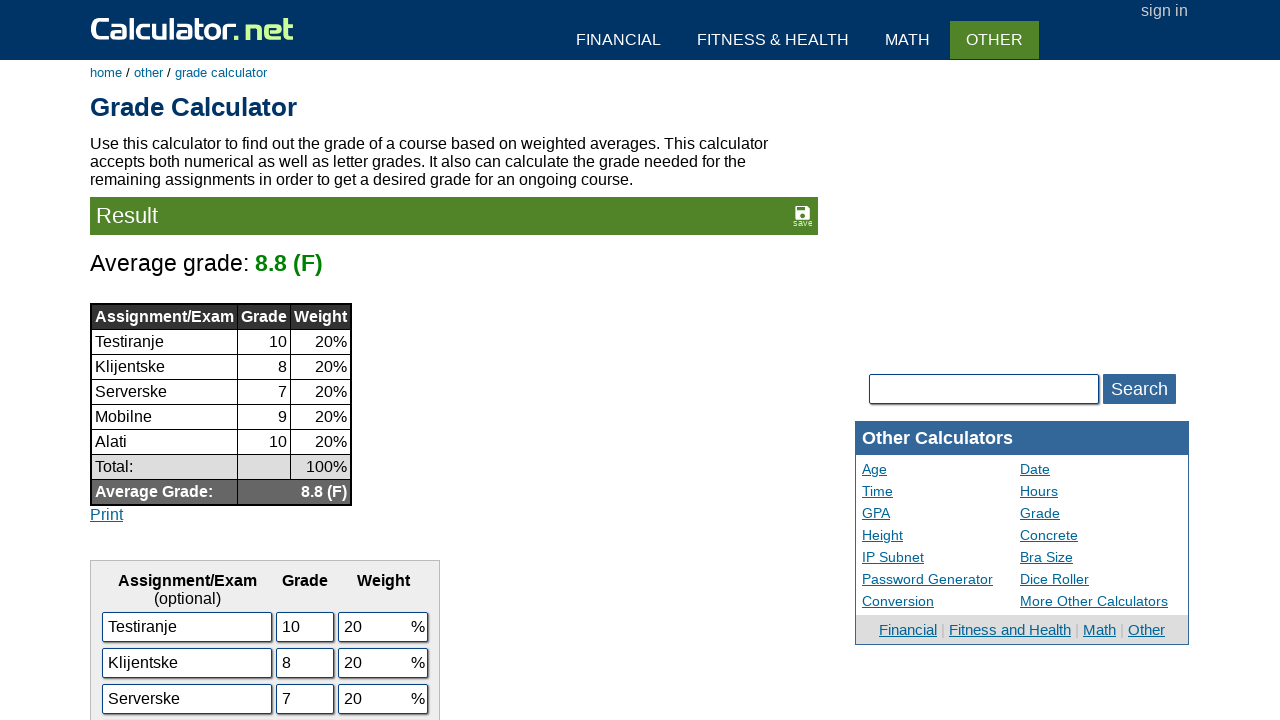

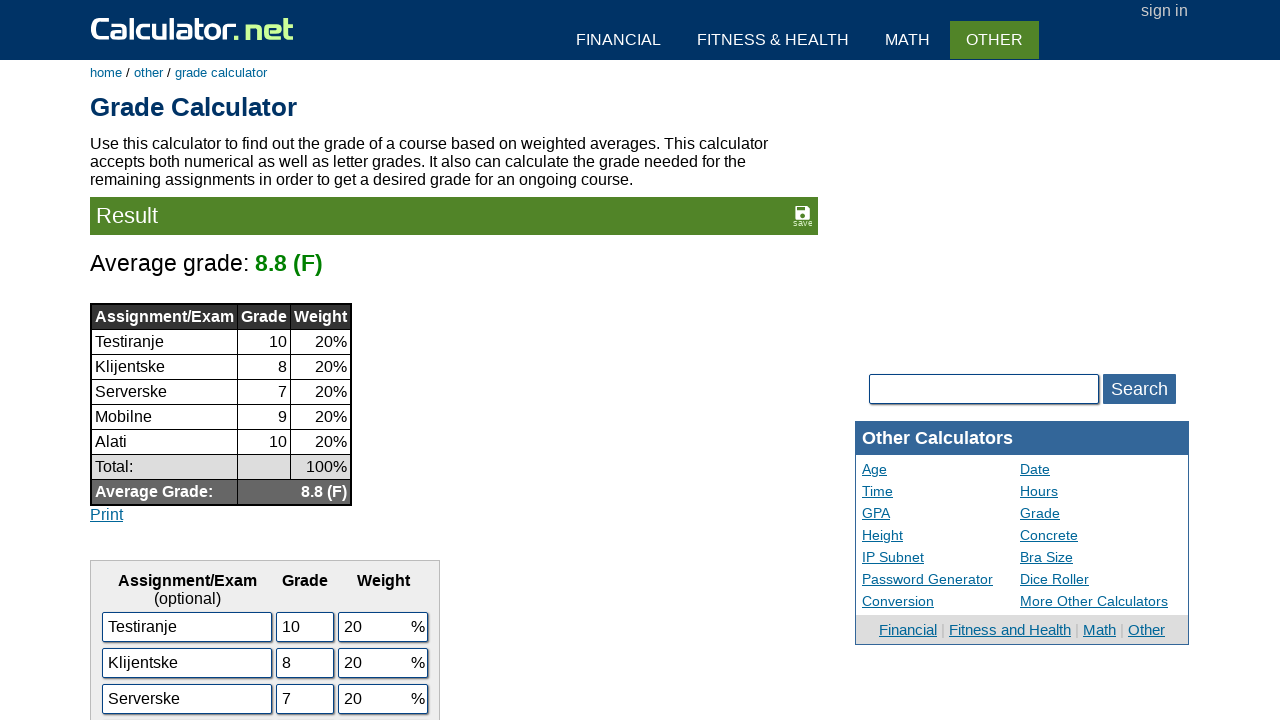